Tests decrementing a number input field value using keyboard arrow down

Starting URL: https://www.w3schools.com/html/tryit.asp?filename=tryhtml_input_number

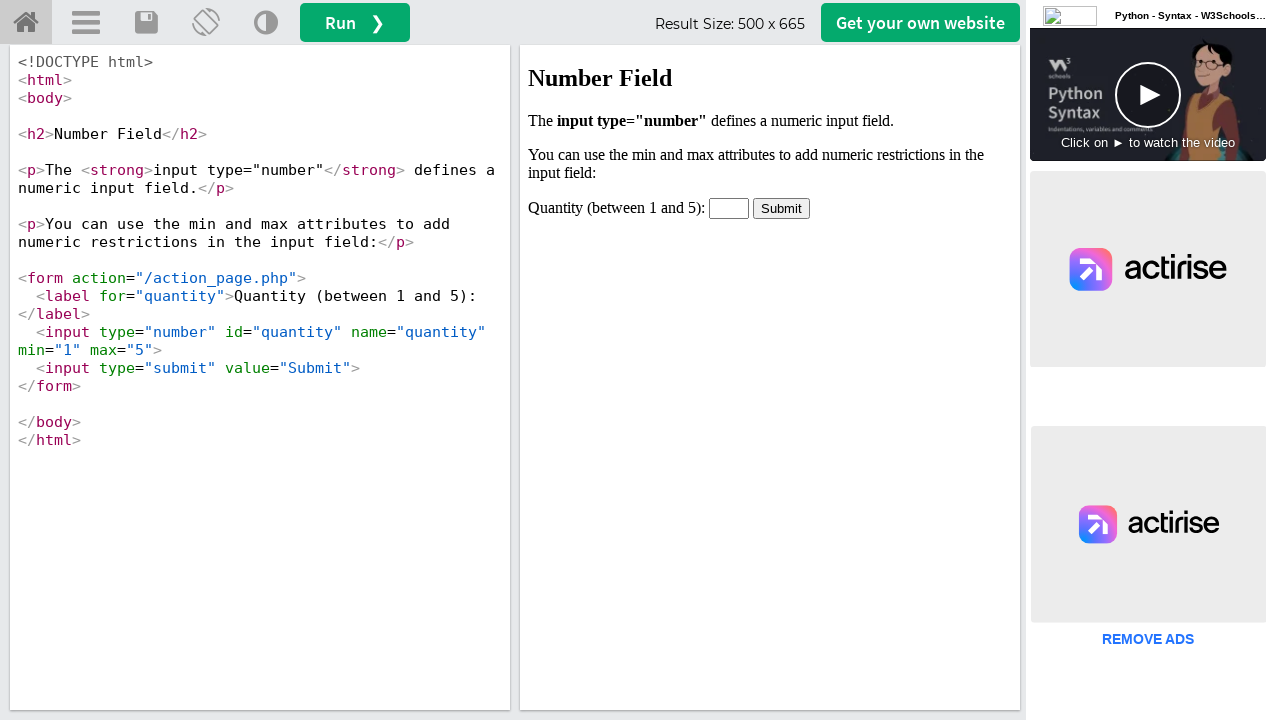

Waited for iframe#iframeResult to load
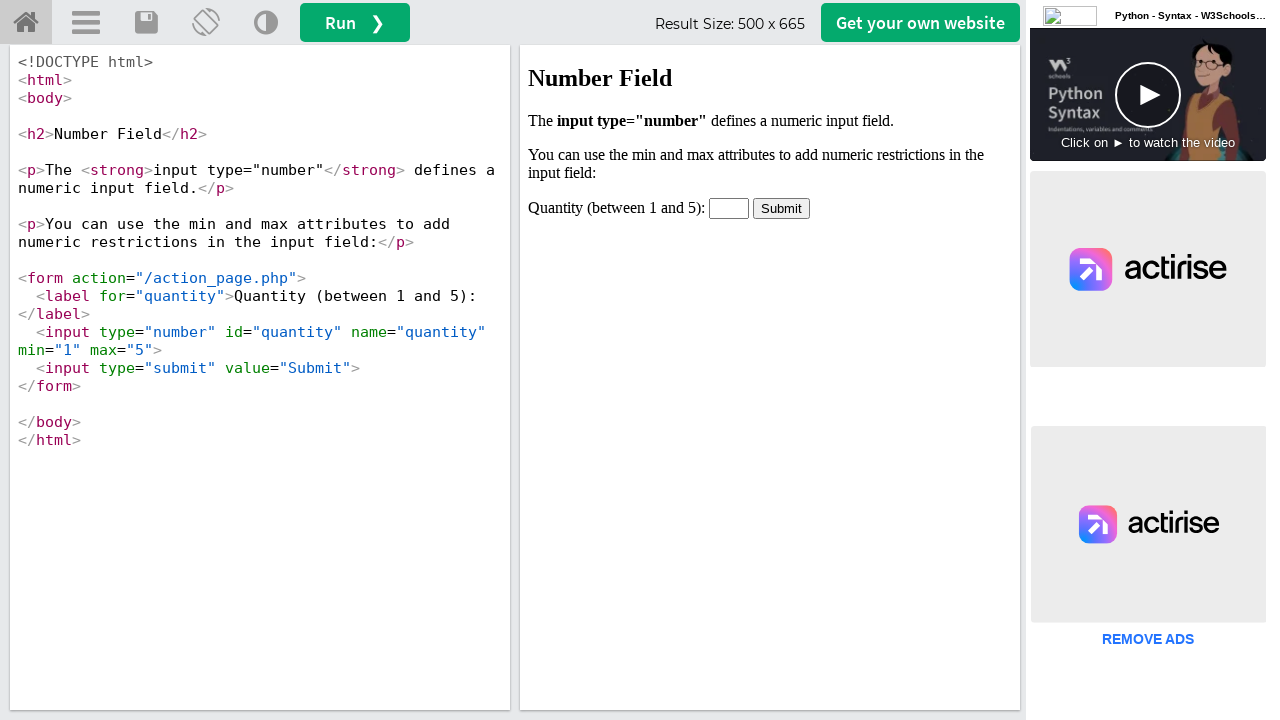

Located iframe#iframeResult frame
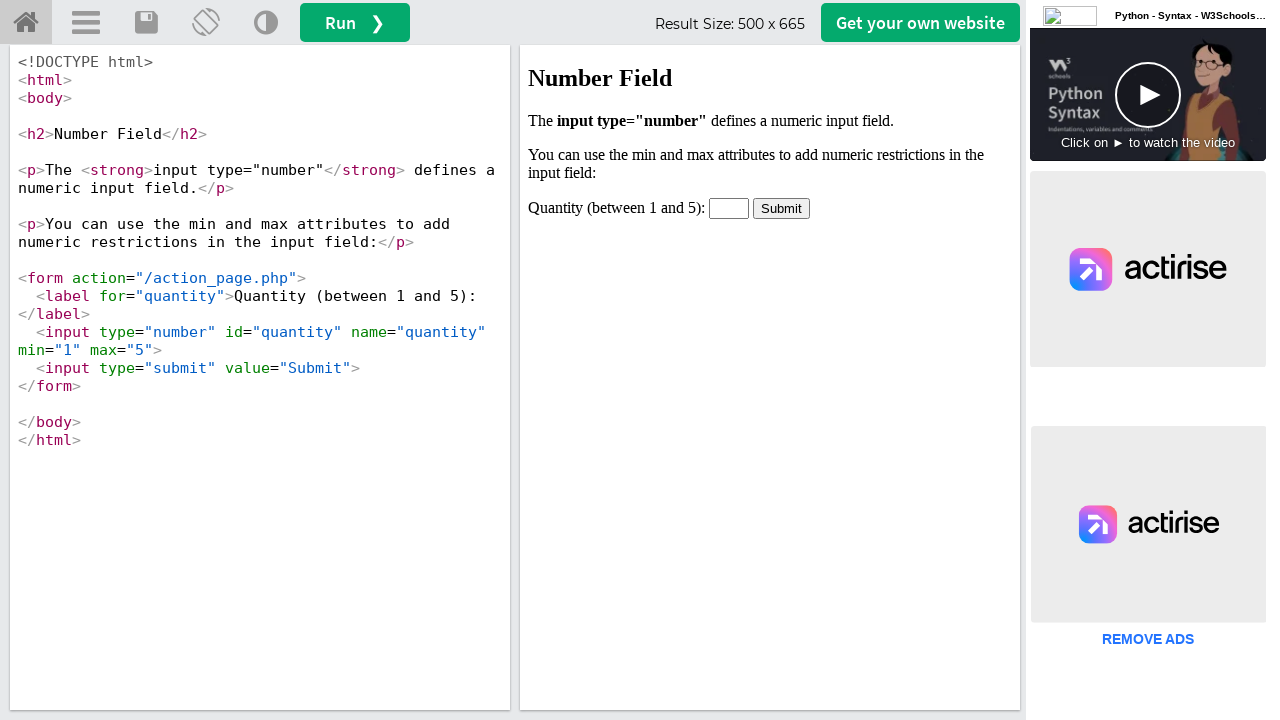

Located #quantity input element in iframe
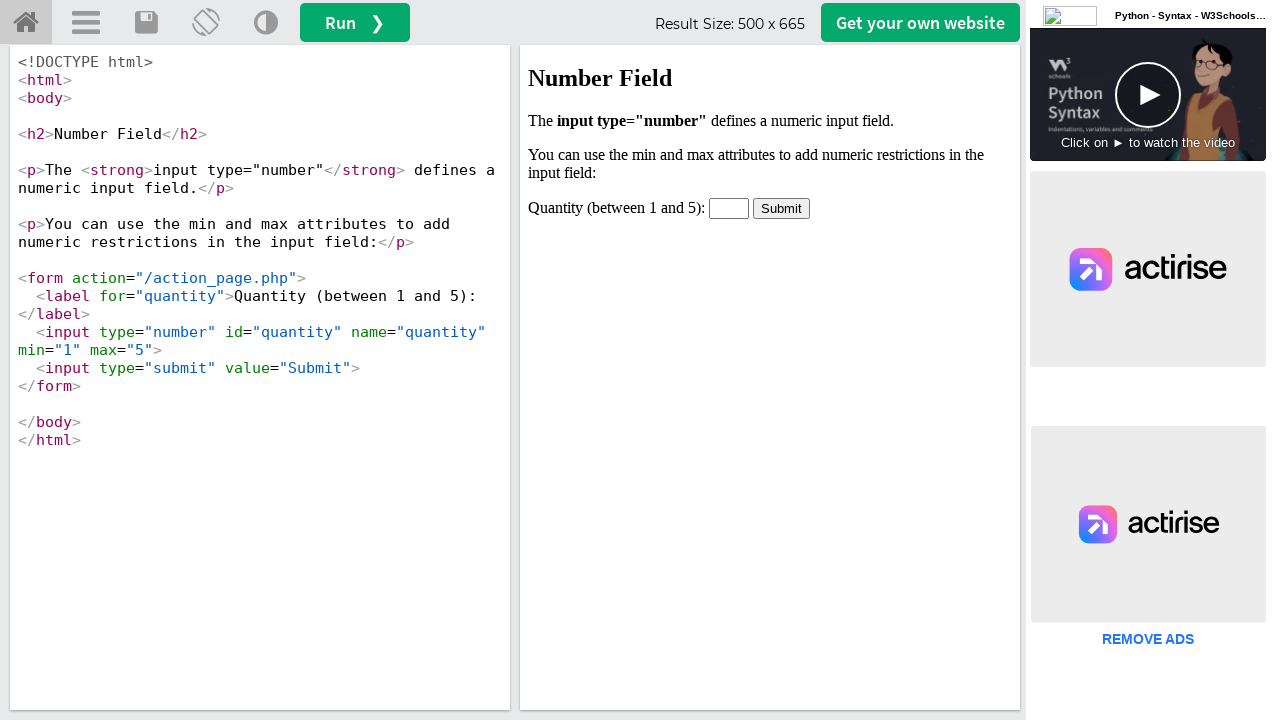

Waited for #quantity input to be ready
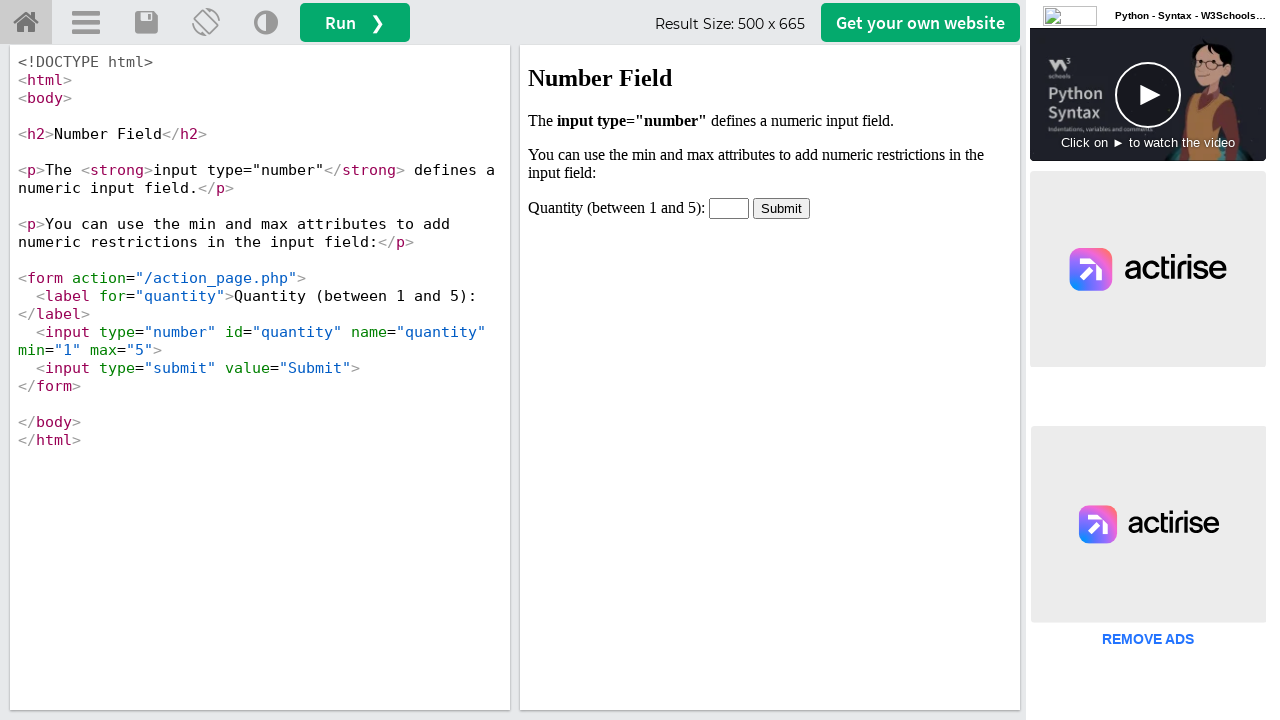

Filled #quantity input with initial value of 3 on iframe#iframeResult >> internal:control=enter-frame >> #quantity
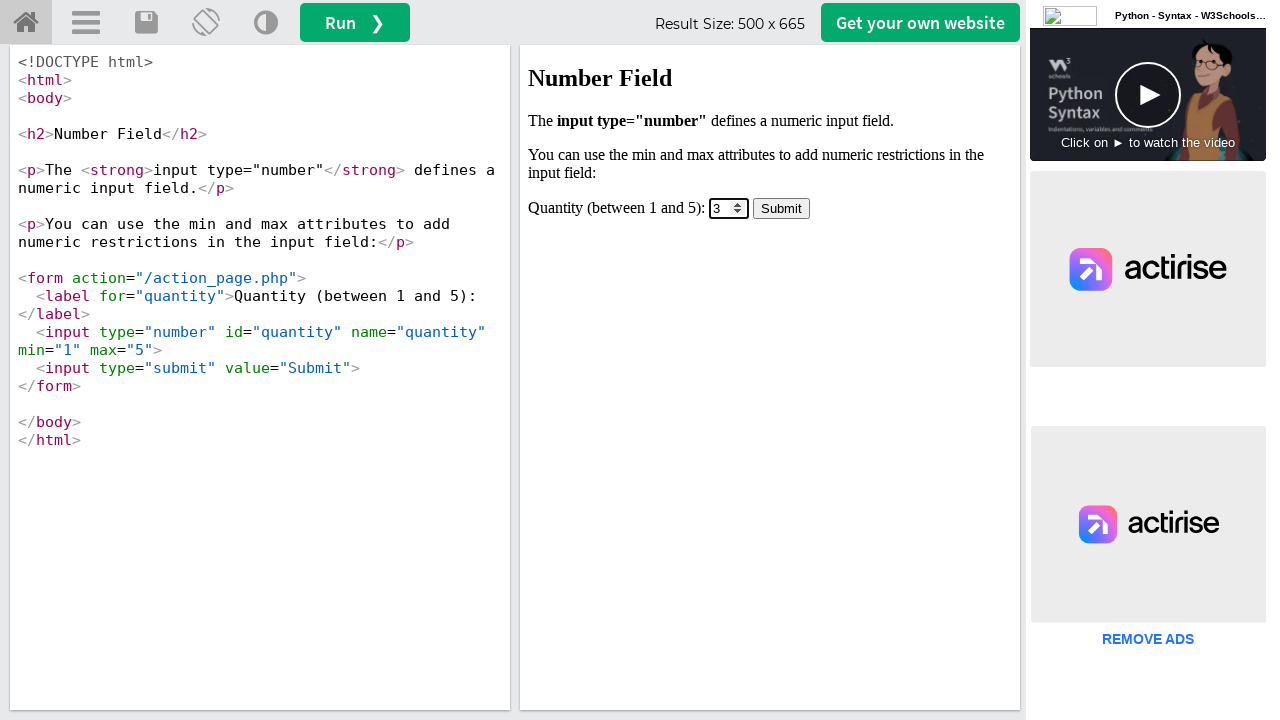

Pressed ArrowDown key to decrement the value on iframe#iframeResult >> internal:control=enter-frame >> #quantity
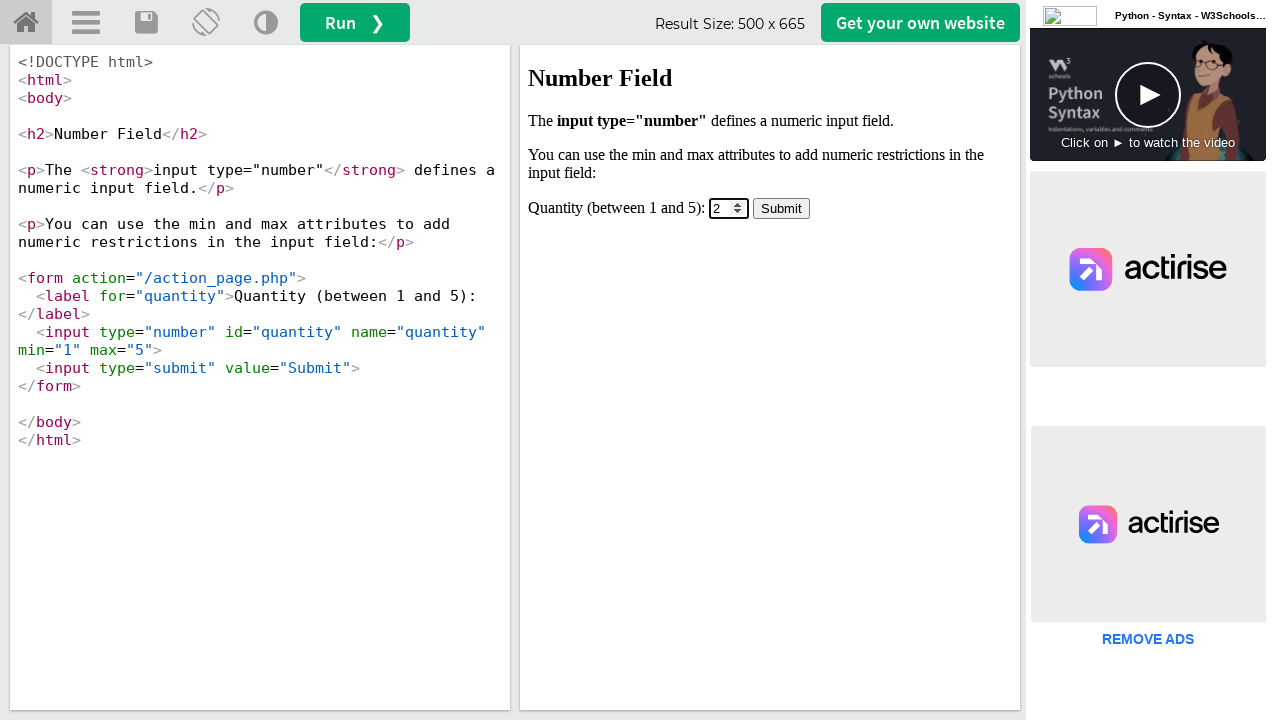

Verified that #quantity value was decremented to 2
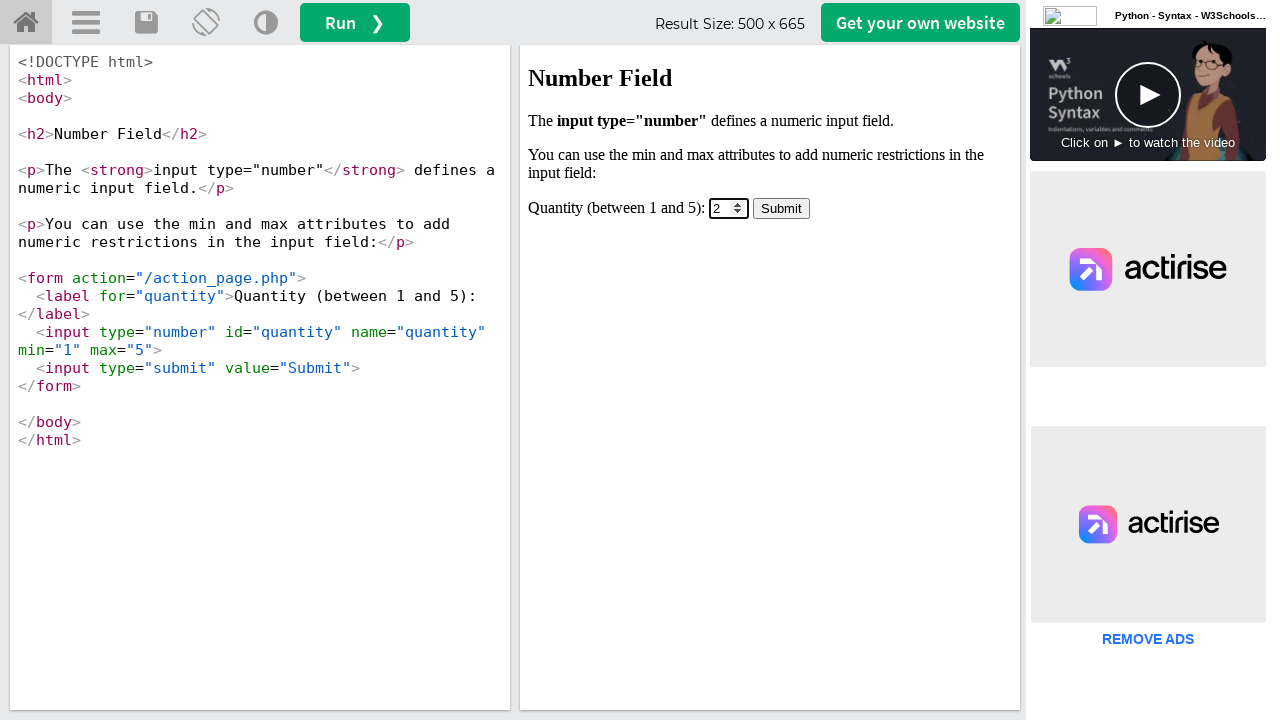

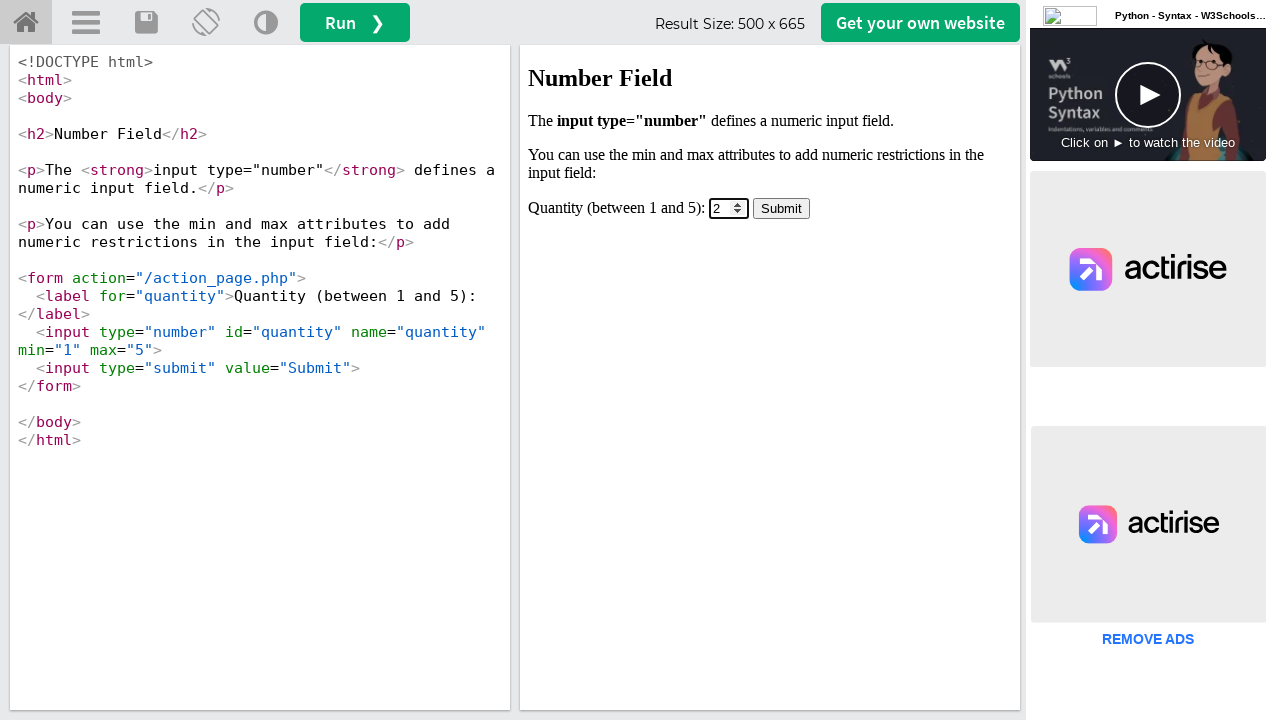